Tests notification message functionality by closing existing notifications and triggering a new one

Starting URL: http://the-internet.herokuapp.com/notification_message

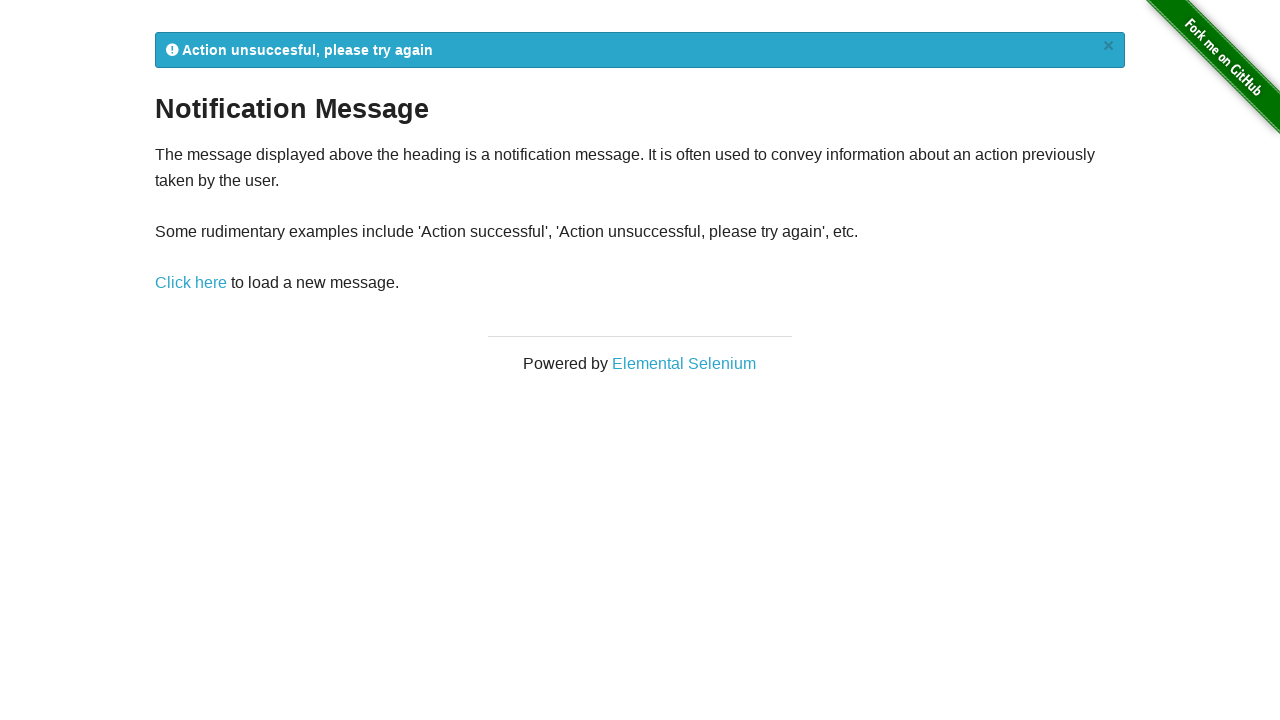

Located all close buttons for existing notifications
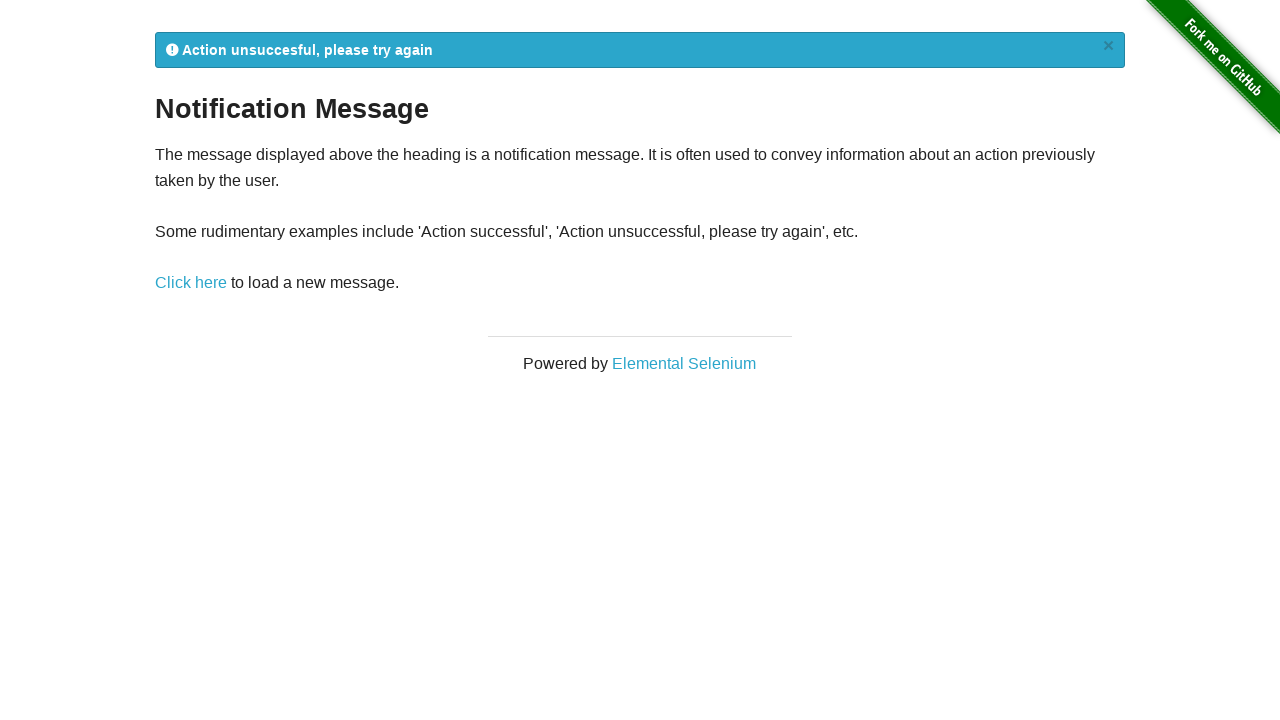

Clicked close button to dismiss existing notification at (1108, 46) on a.close >> nth=0
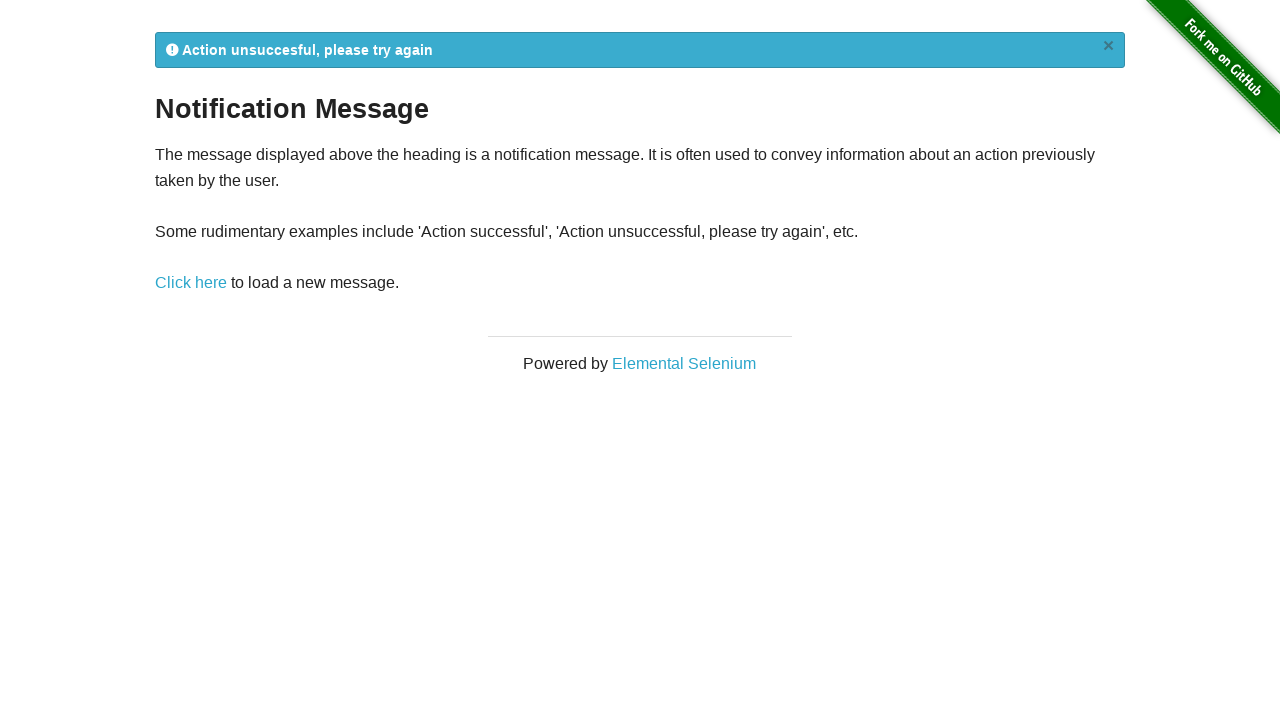

Waited for close button to be hidden
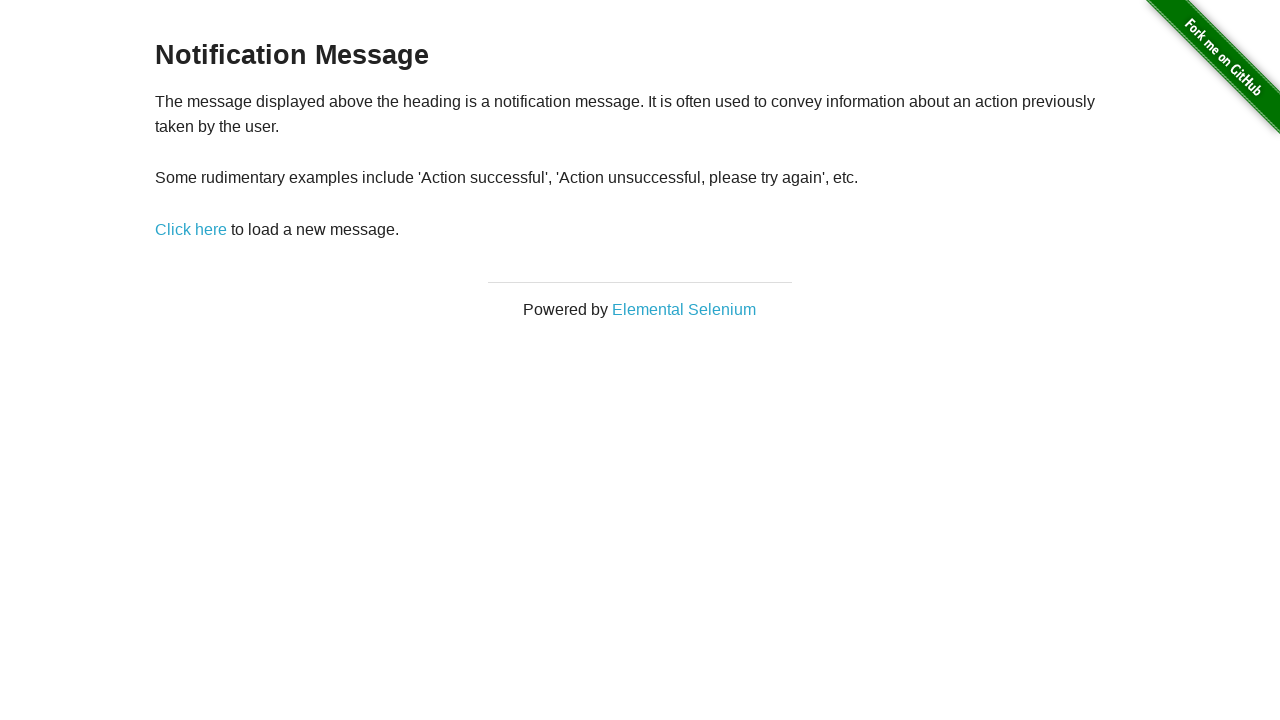

Verified no notification is currently visible
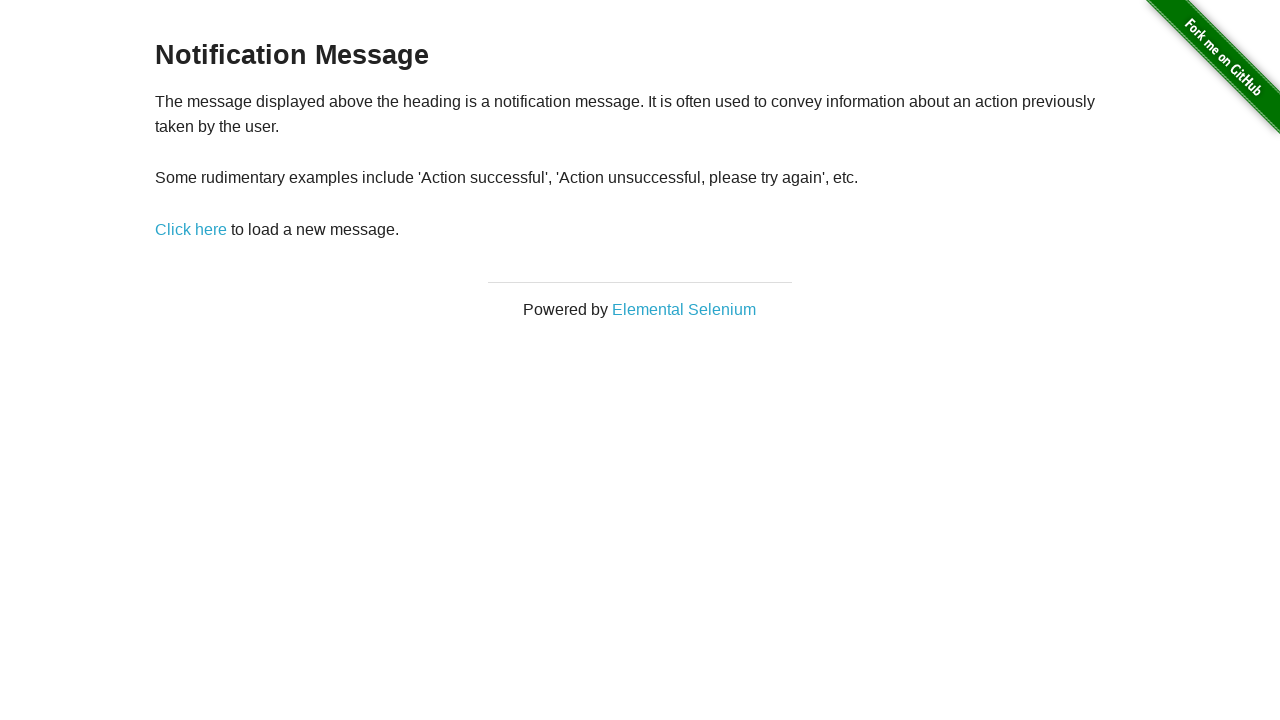

Clicked link to trigger new notification at (191, 229) on a[href*='notification_message']
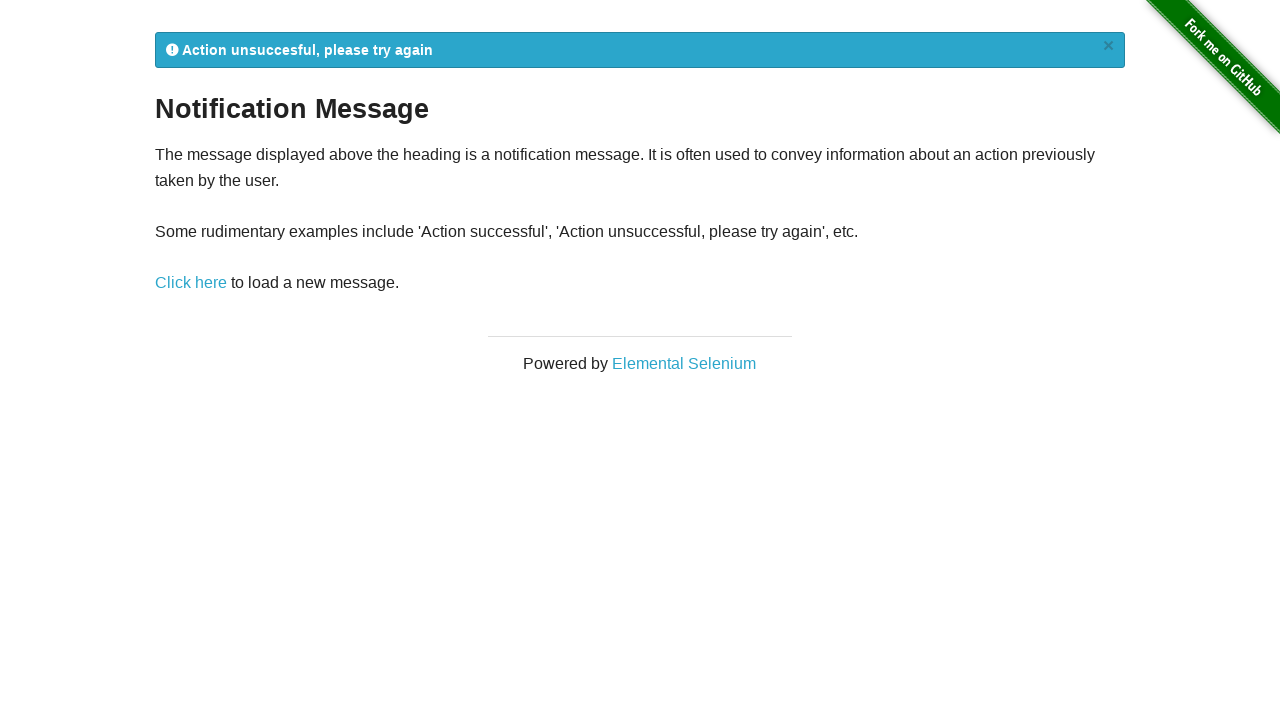

Waited for notification element to appear
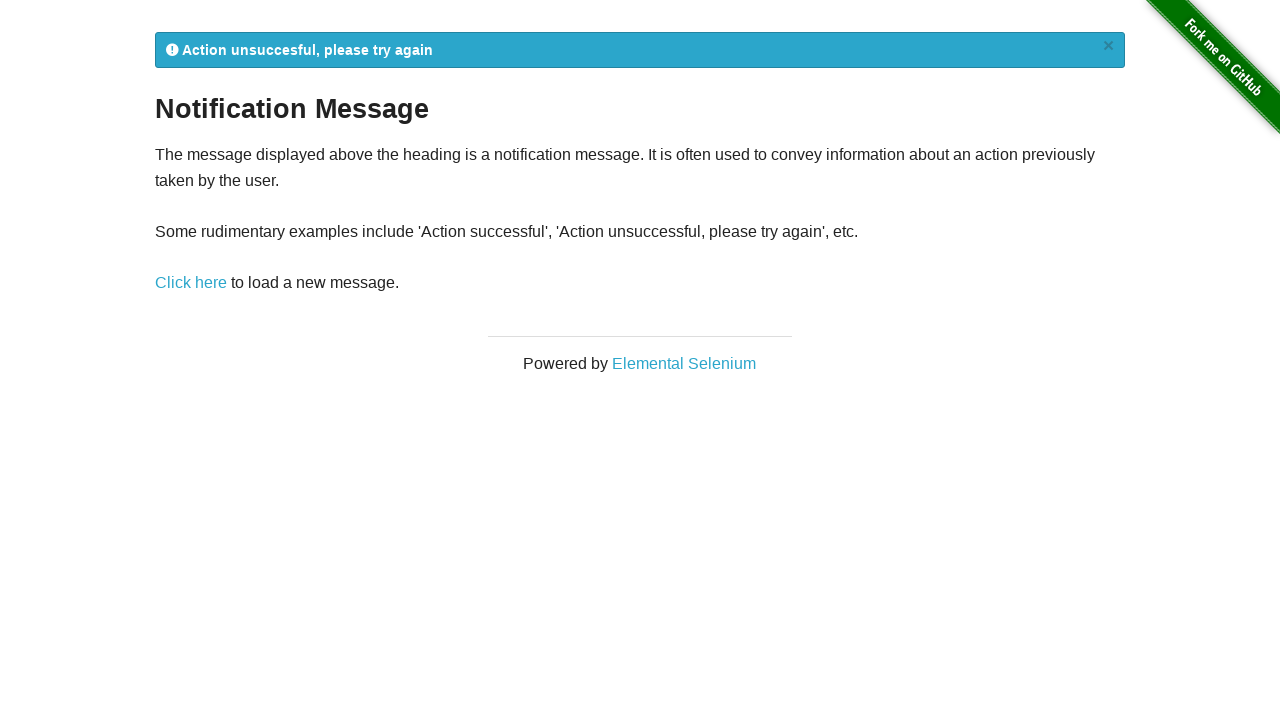

Retrieved notification message text
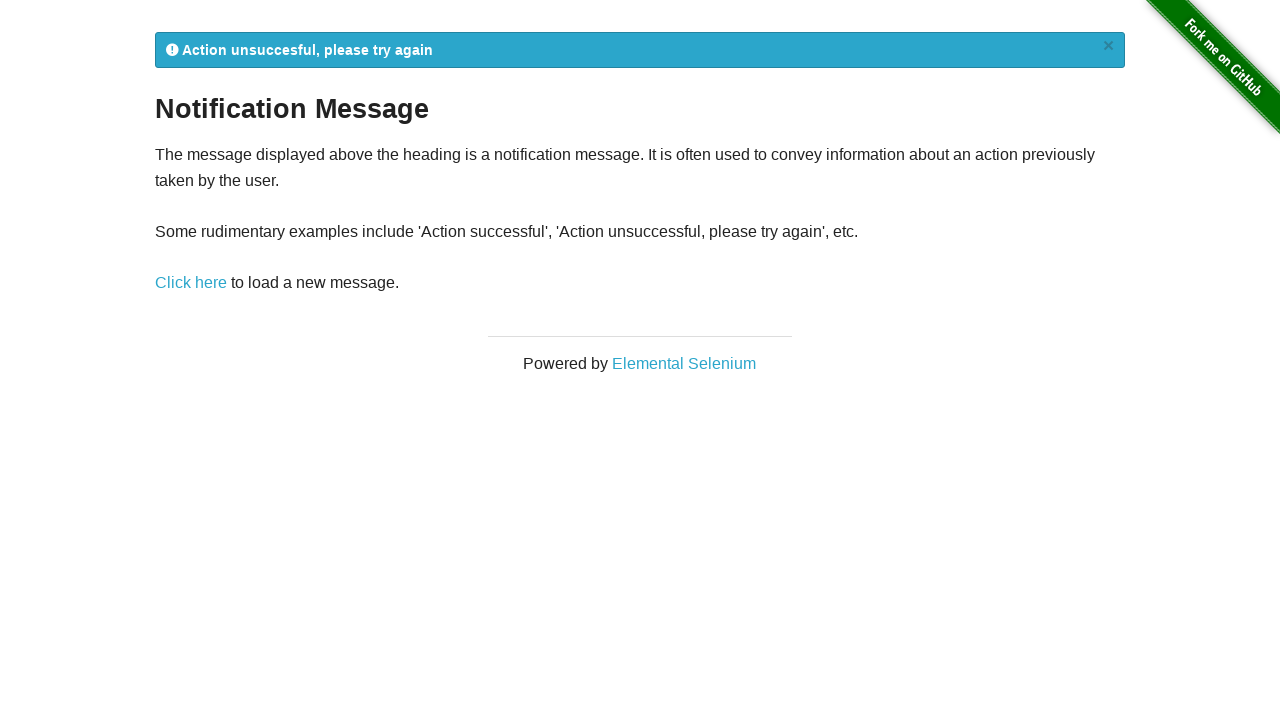

Verified notification contains expected 'Action' text
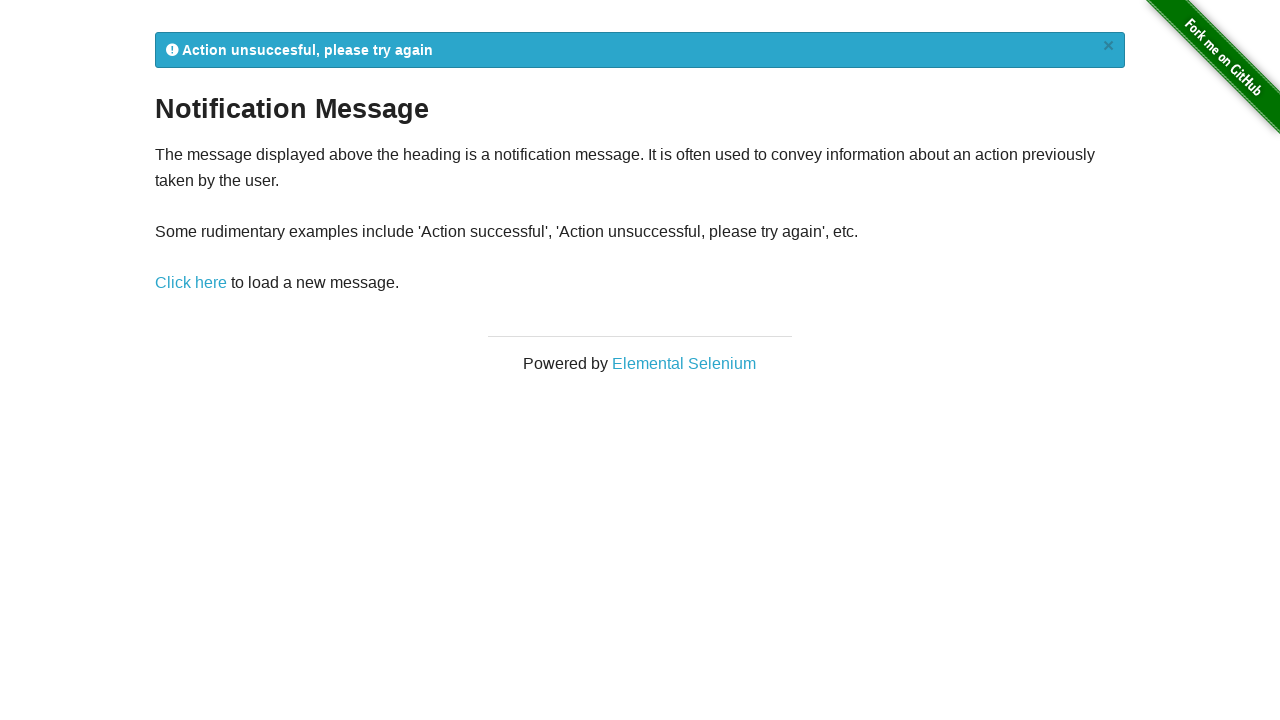

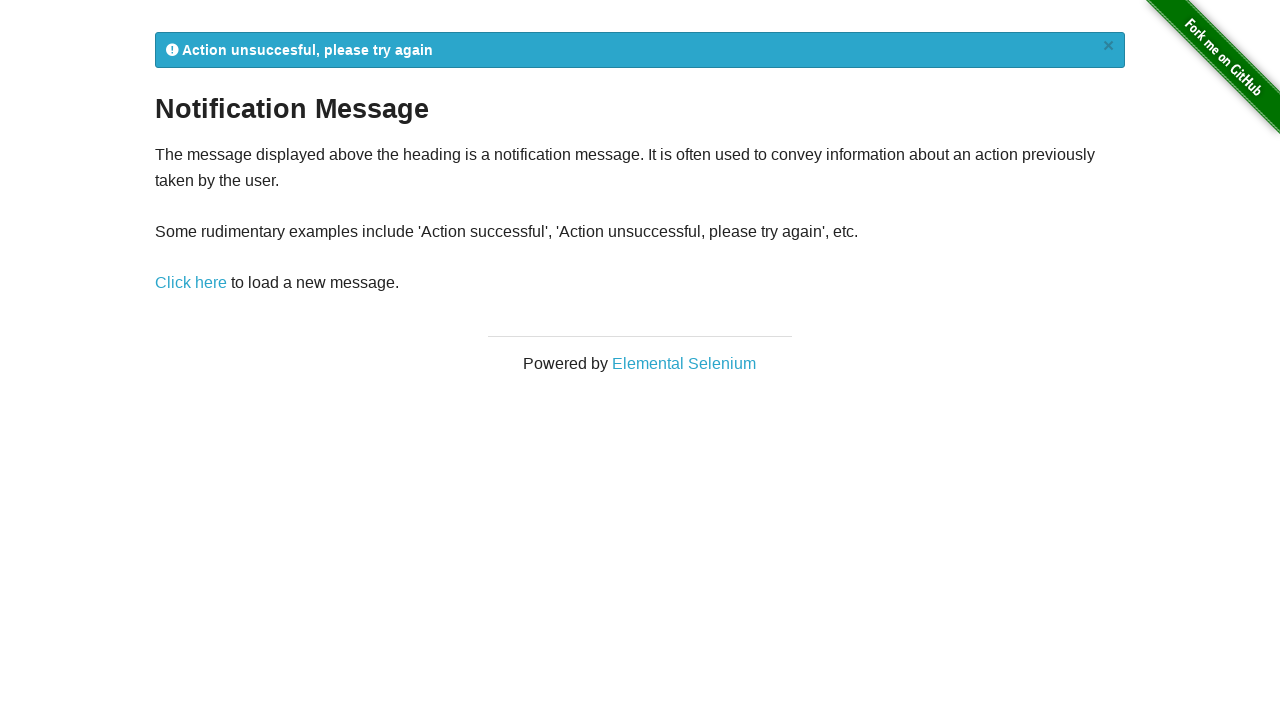